Opens a window popup modal demo page, clicks on Instagram follow link to open a new window, and switches to the new window to get its title

Starting URL: http://syntaxprojects.com/window-popup-modal-demo.php

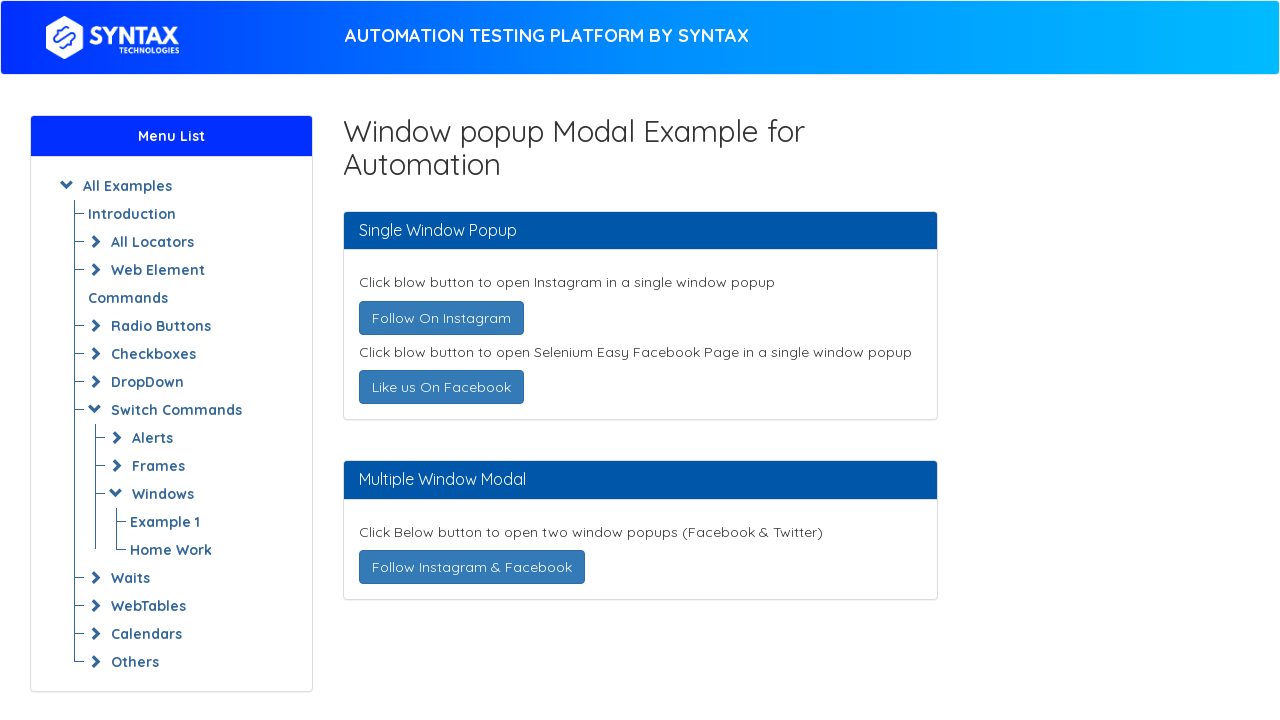

Clicked Instagram follow link to open new window at (441, 318) on xpath=//a[@title='Follow @syntaxtech on Instagram']
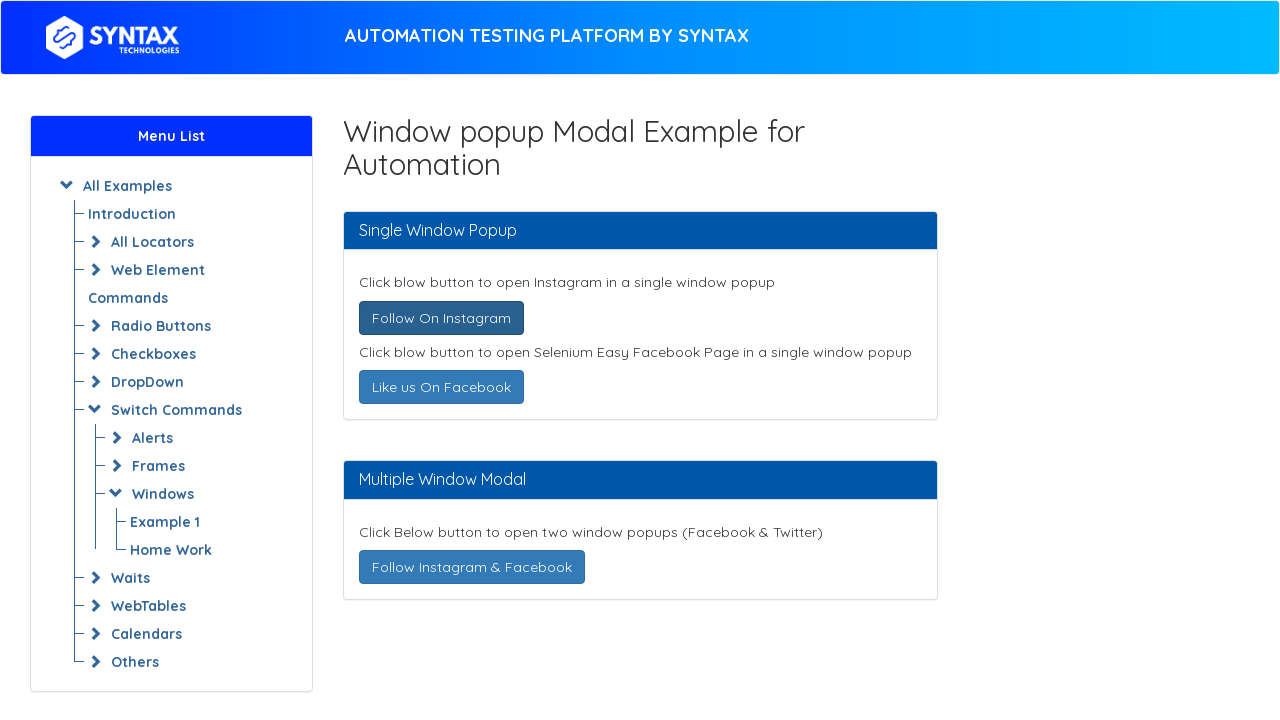

Captured new page/window reference
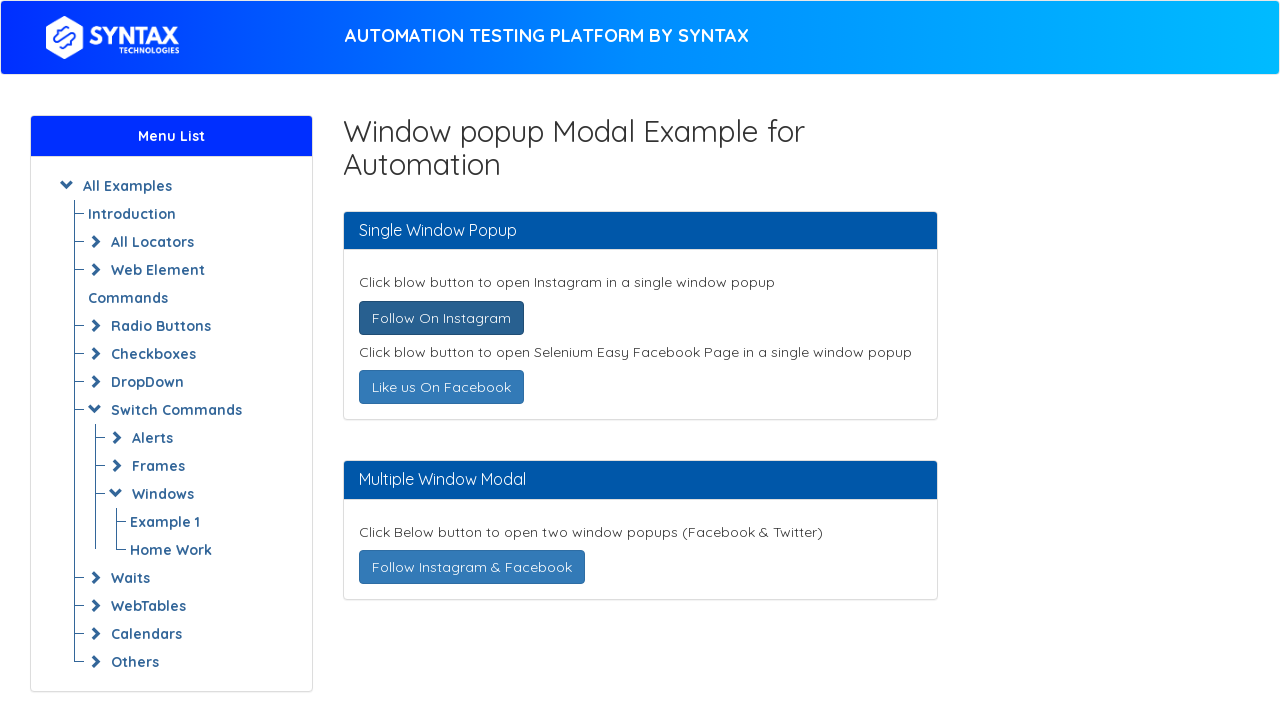

Waited for new window to load completely
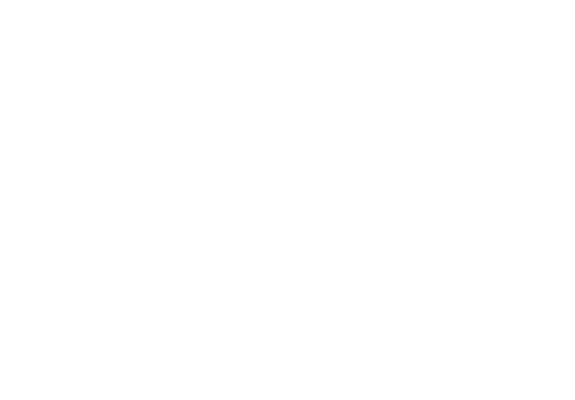

Retrieved new window title: 
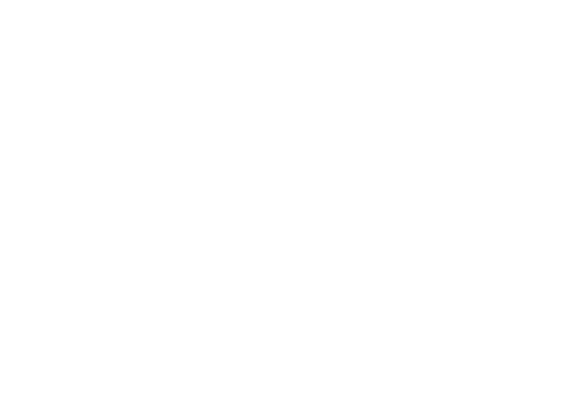

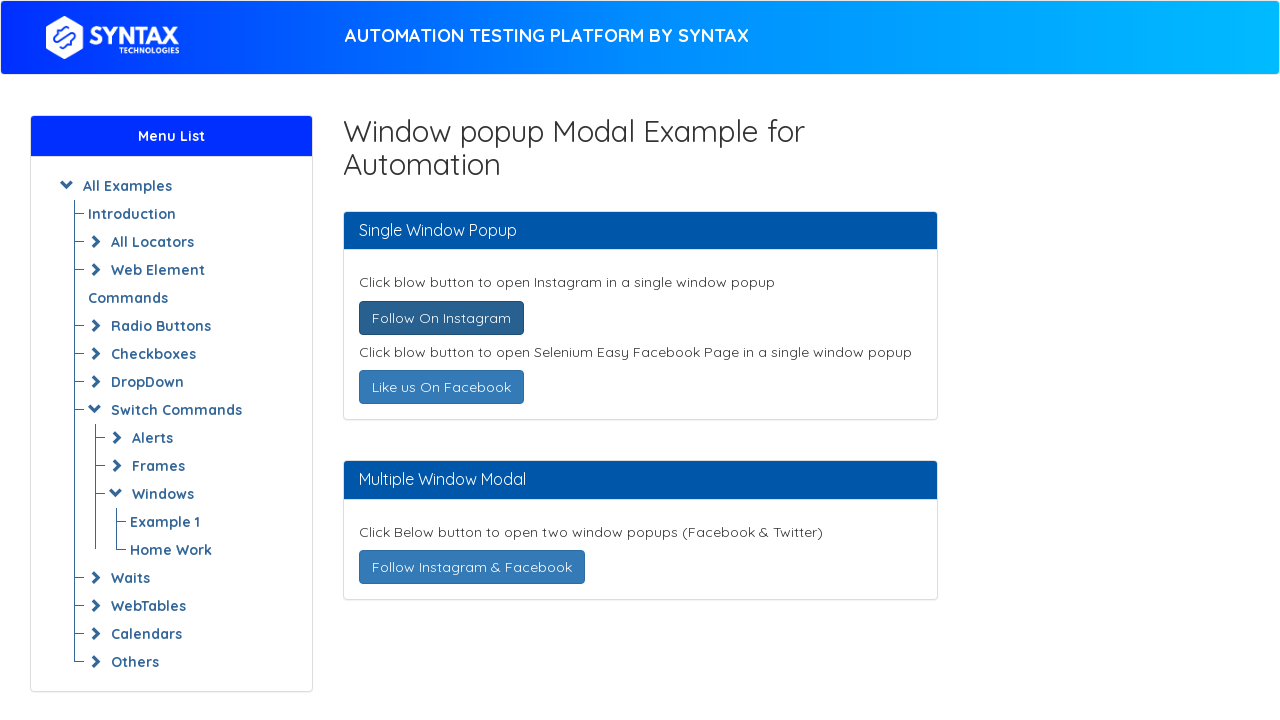